Navigates to the Form Authentication page and verifies the page title is correct

Starting URL: https://the-internet.herokuapp.com/

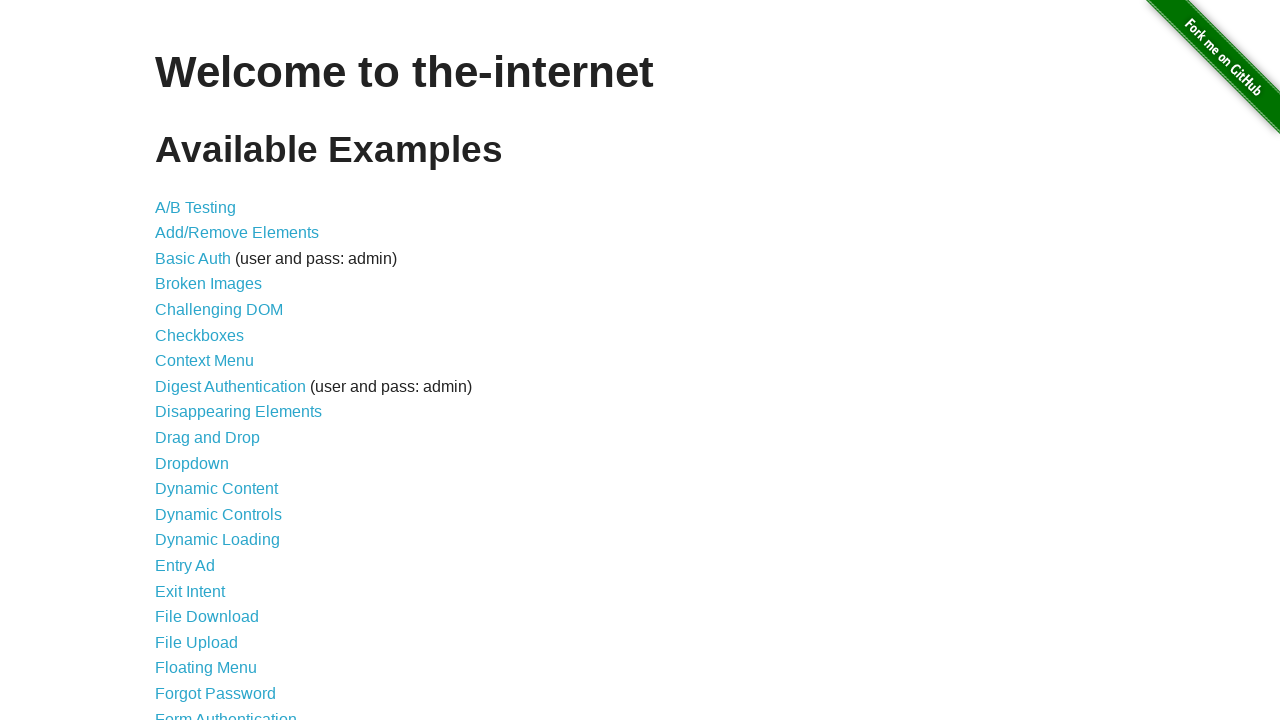

Navigated to the-internet.herokuapp.com homepage
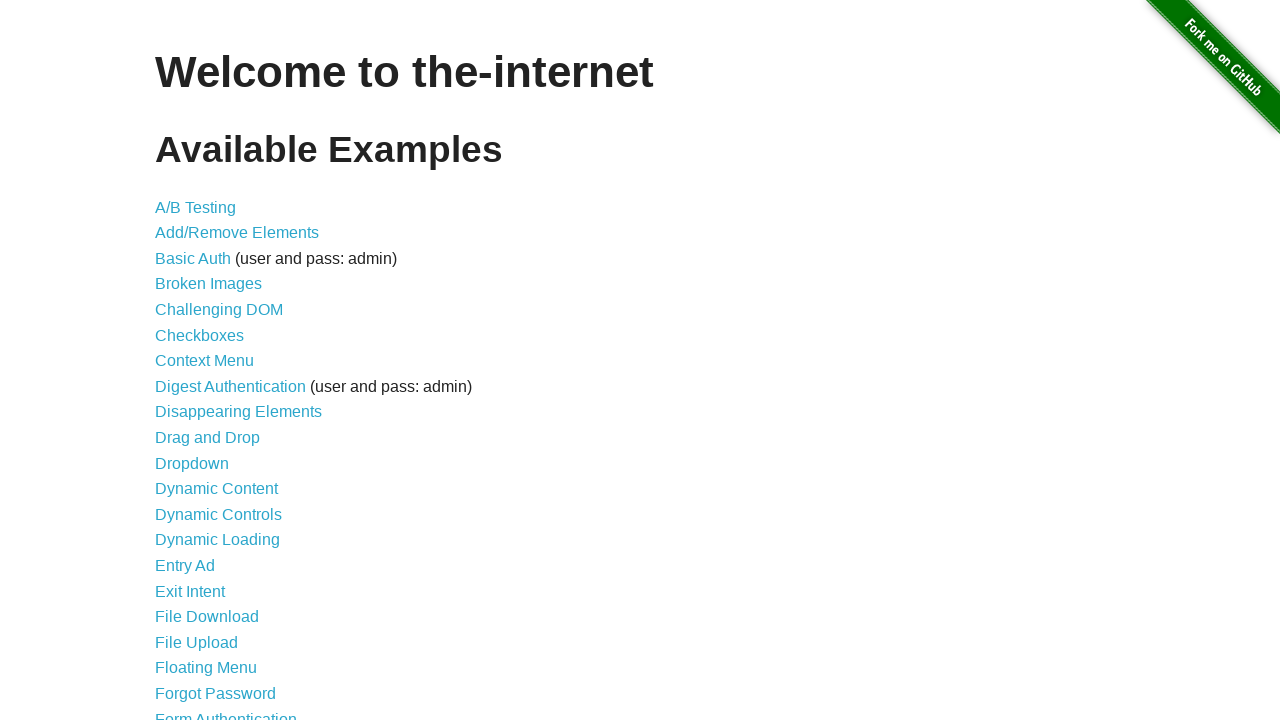

Clicked on Form Authentication link at (226, 712) on xpath=//*[@id="content"]/ul/li[21]/a
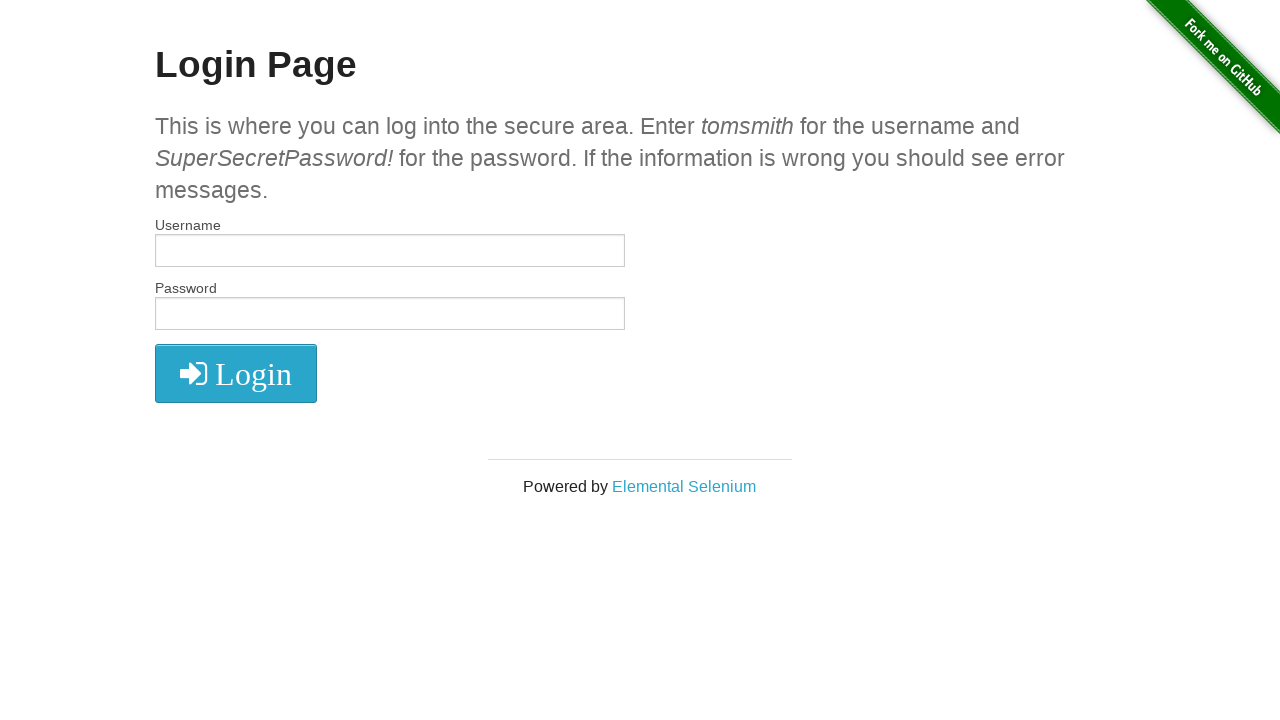

Form Authentication page loaded
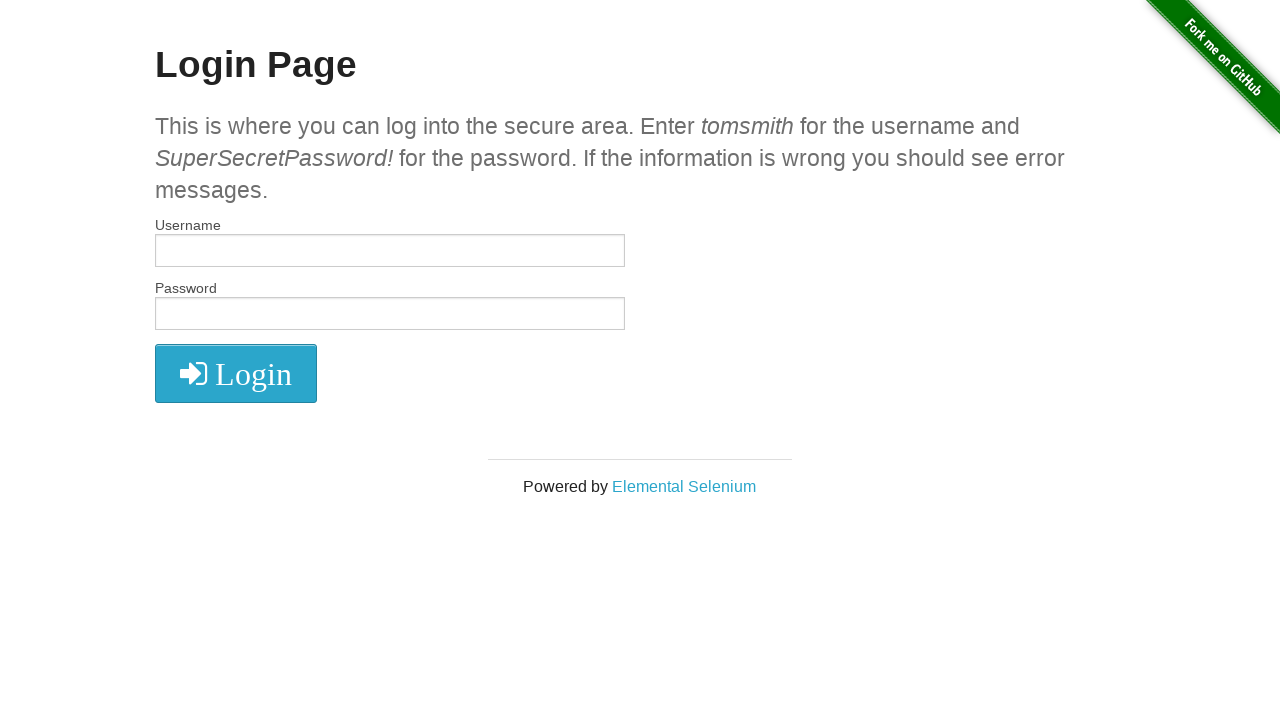

Verified page title is 'The Internet'
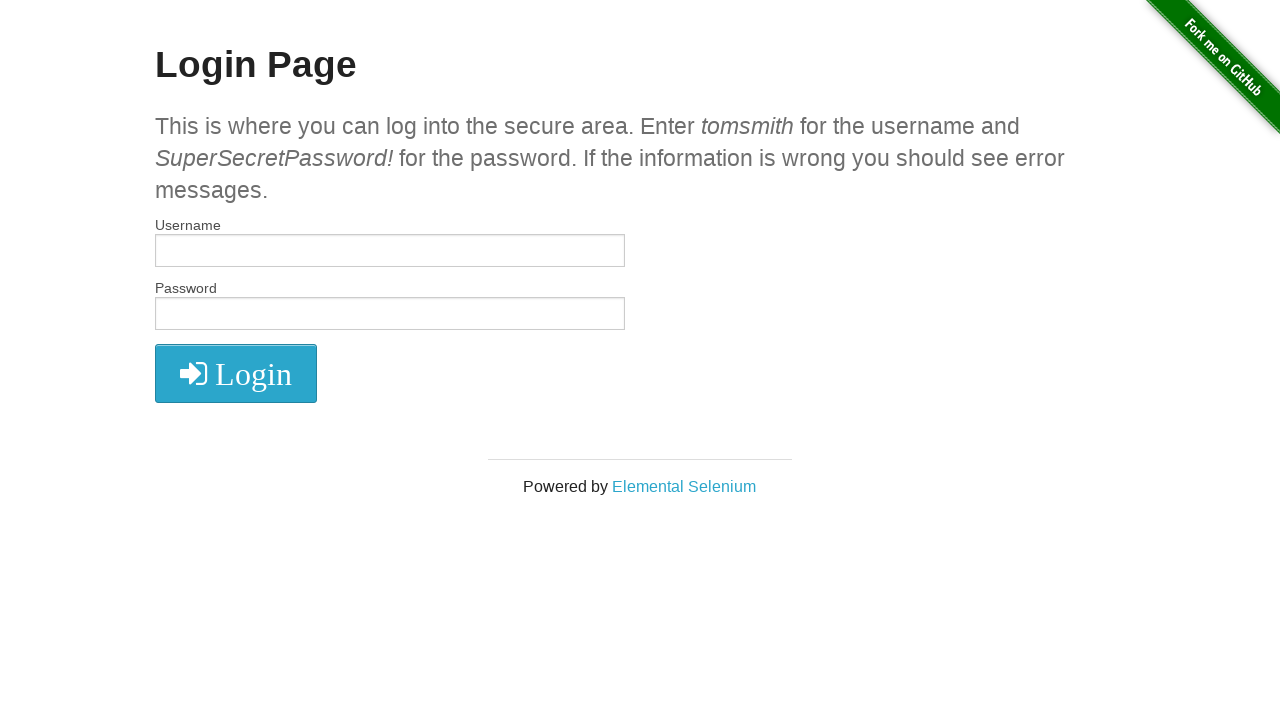

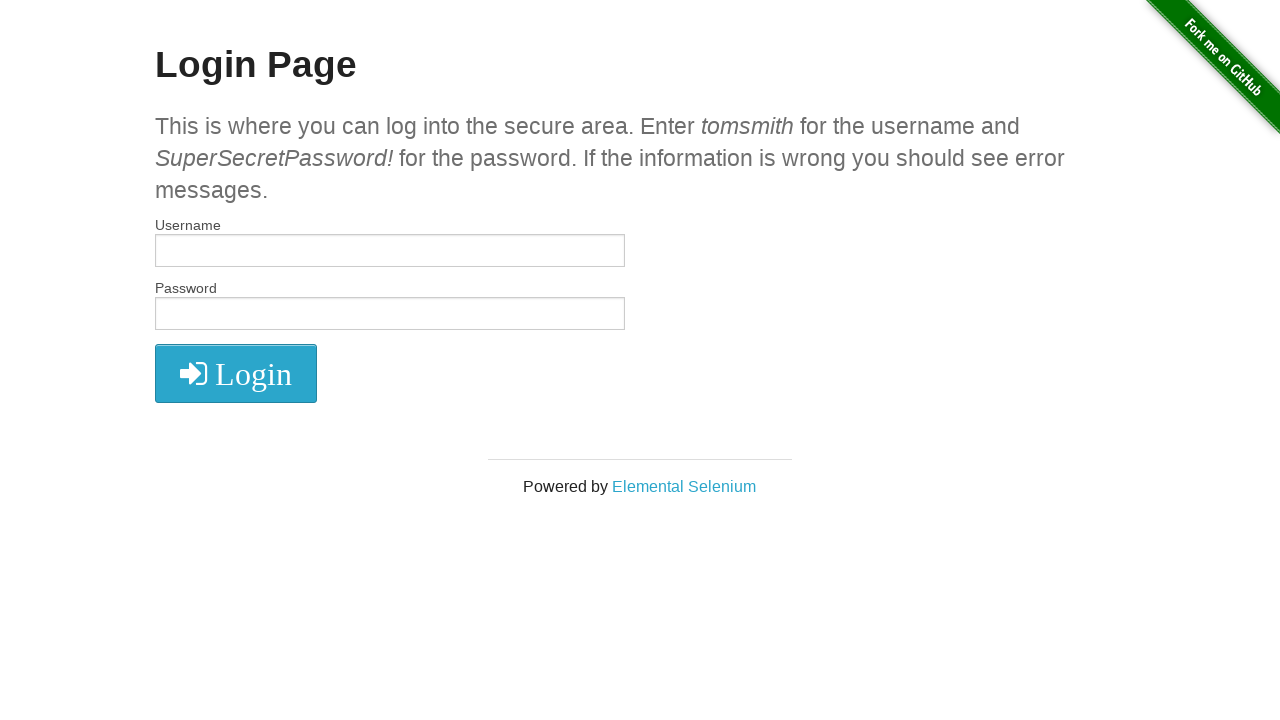